Tests file upload functionality on filebin.net by uploading a test file using the file input field

Starting URL: https://filebin.net/

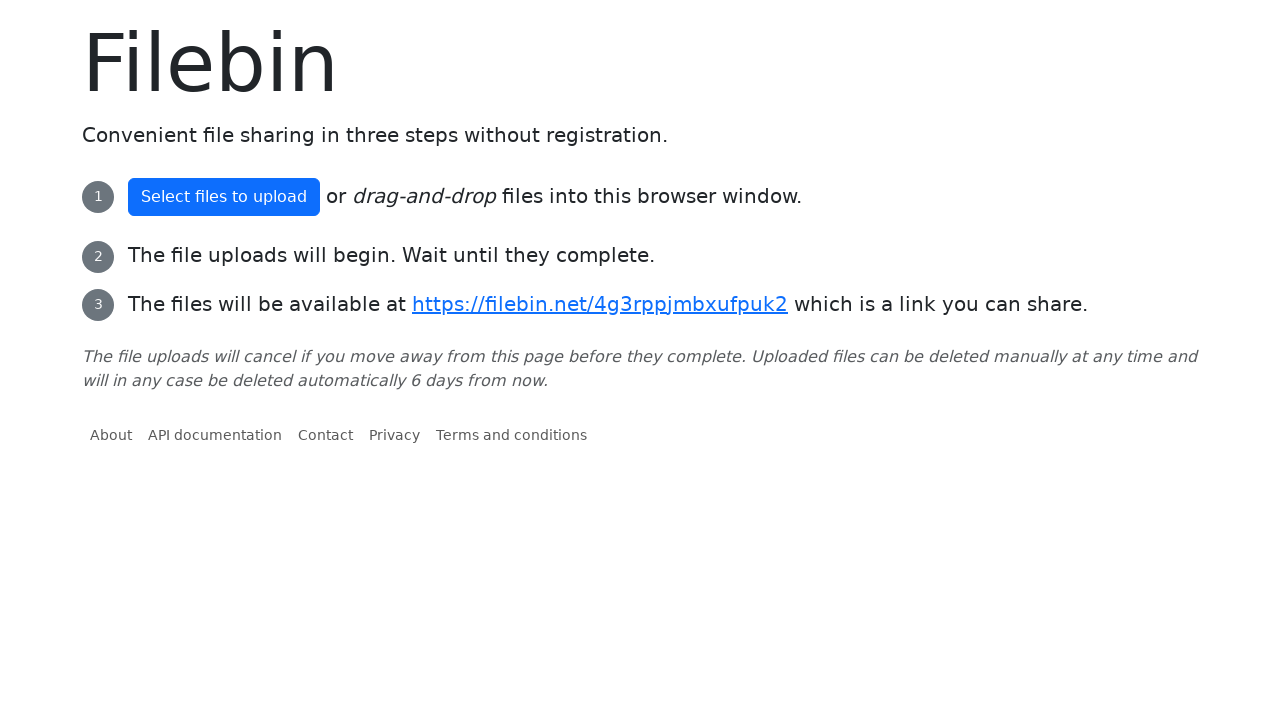

Created temporary test file 'test_upload.txt' for upload testing
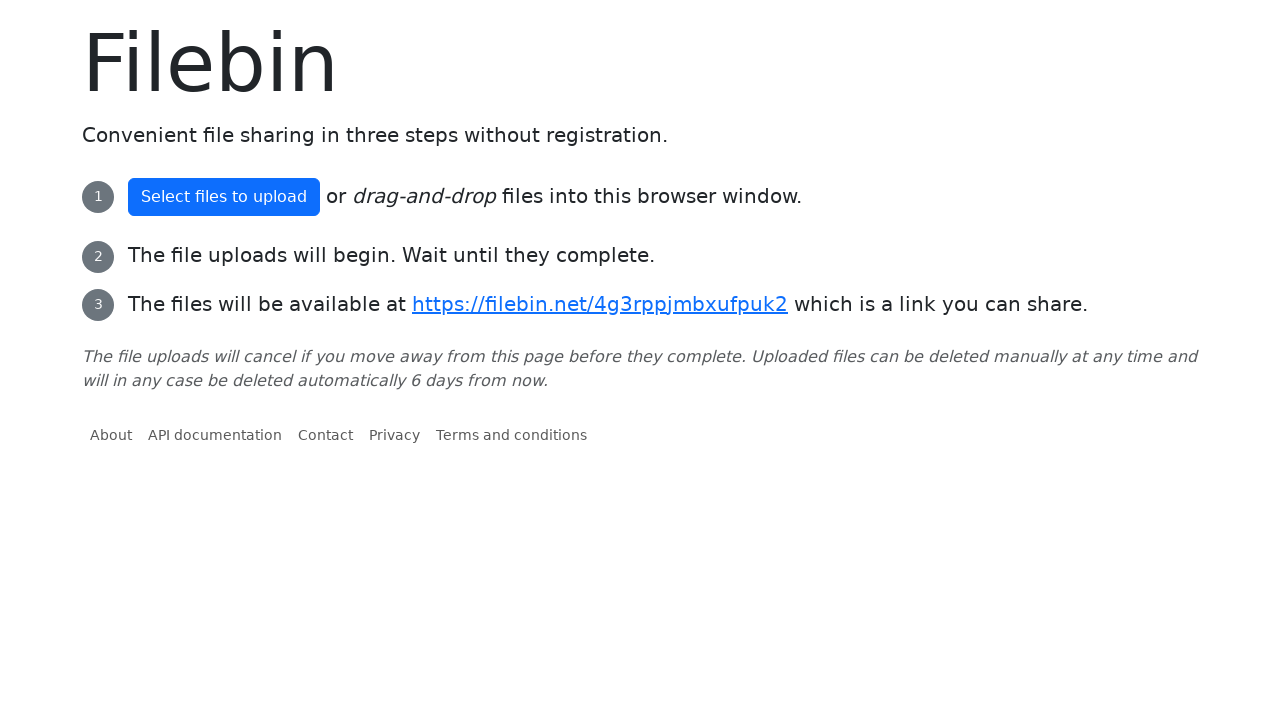

Selected test file in file input field
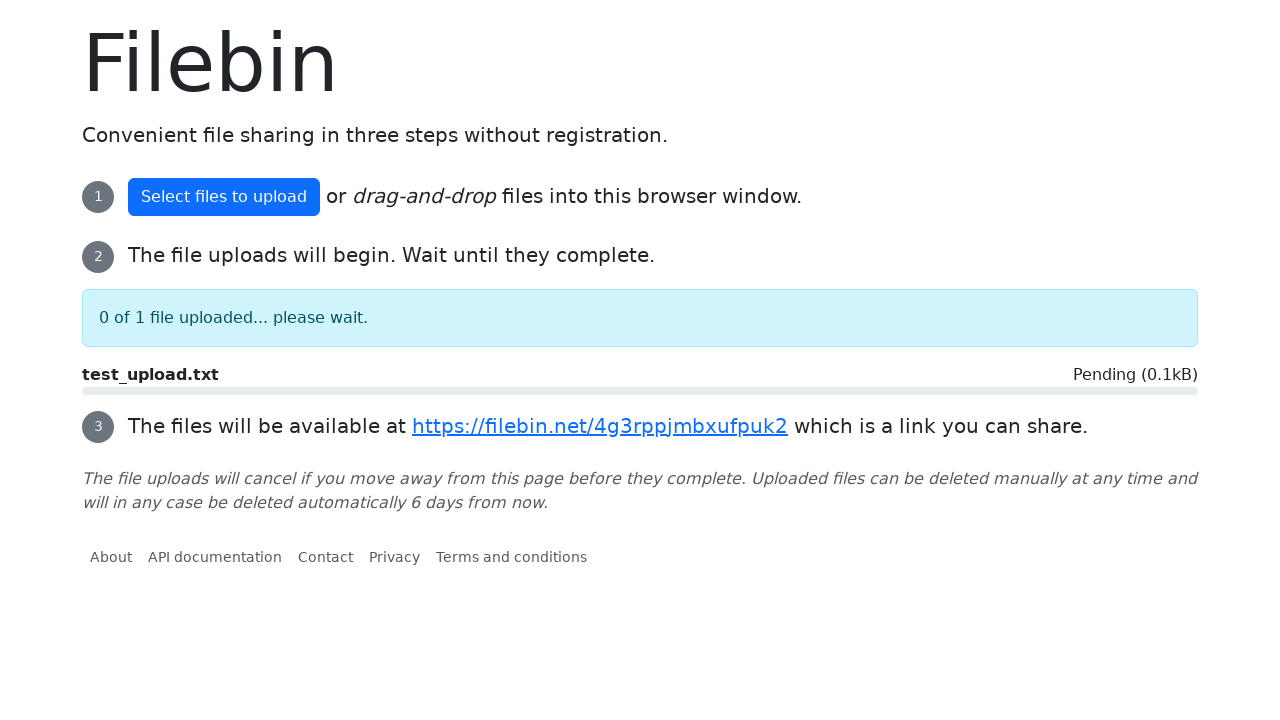

Waited 2 seconds for file upload to process
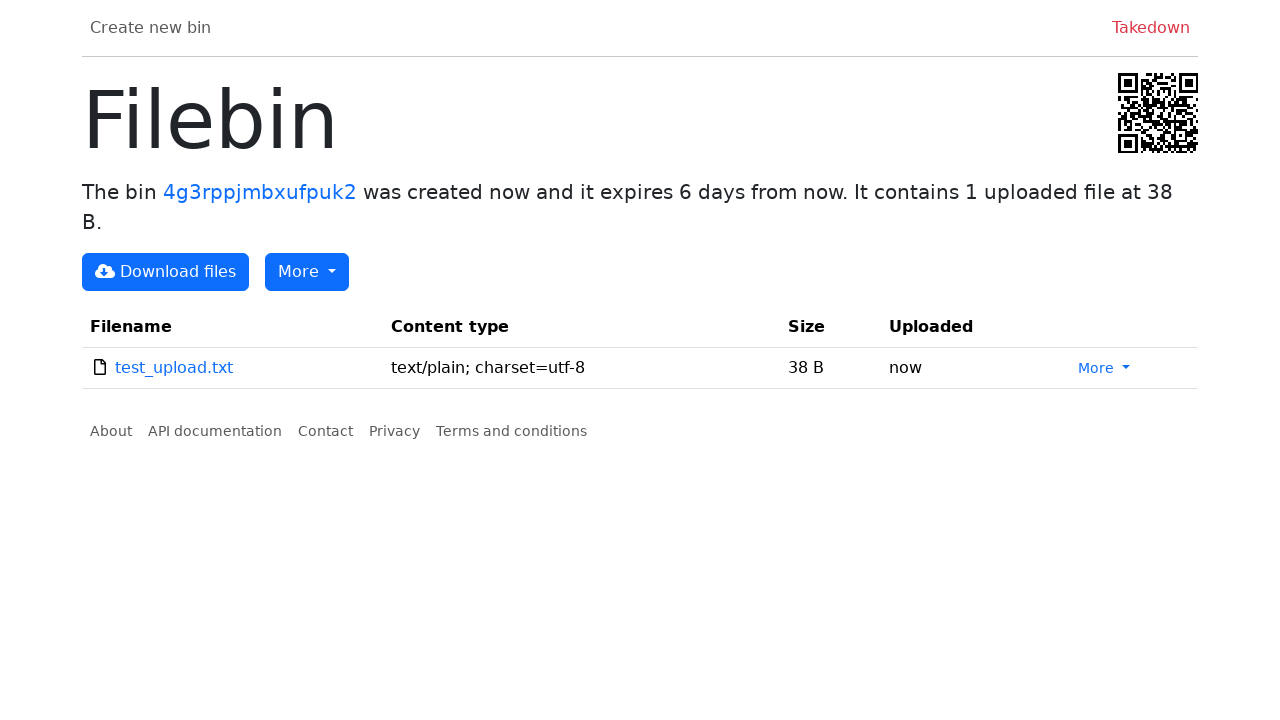

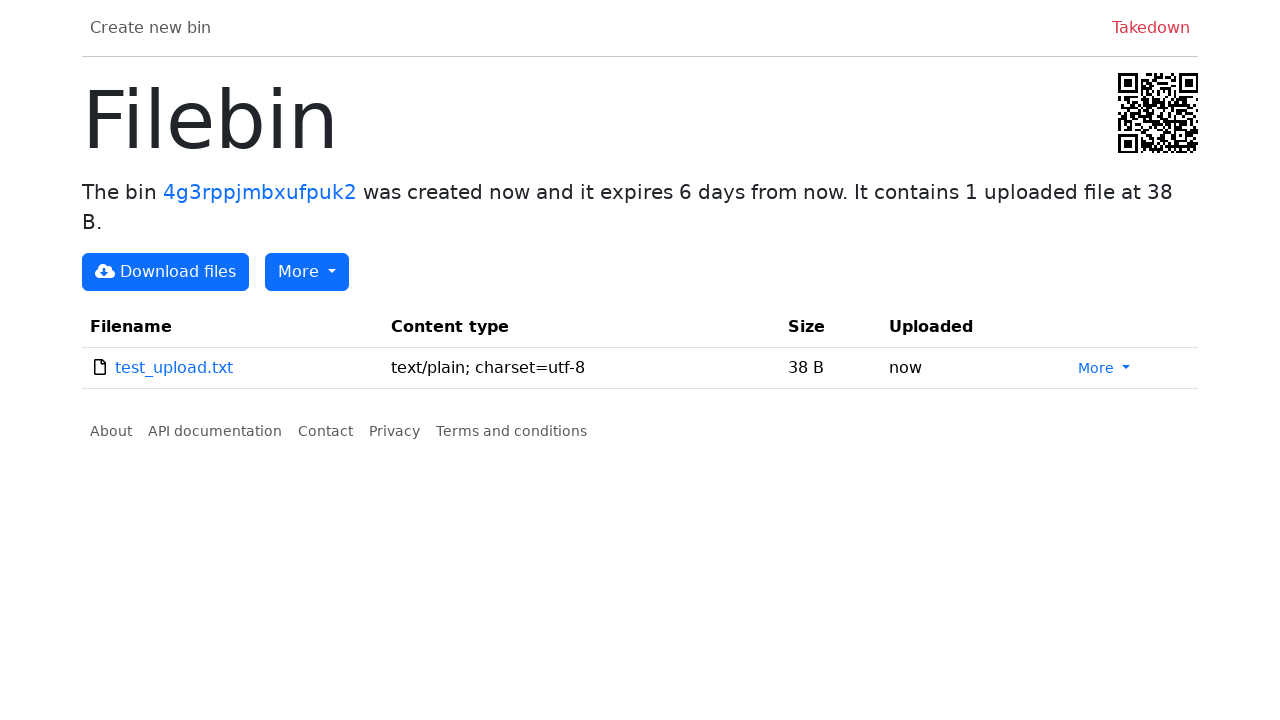